Tests a basic form demo by entering text into an input field and clicking a button to show the message

Starting URL: https://syntaxprojects.com/basic-first-form-demo.php

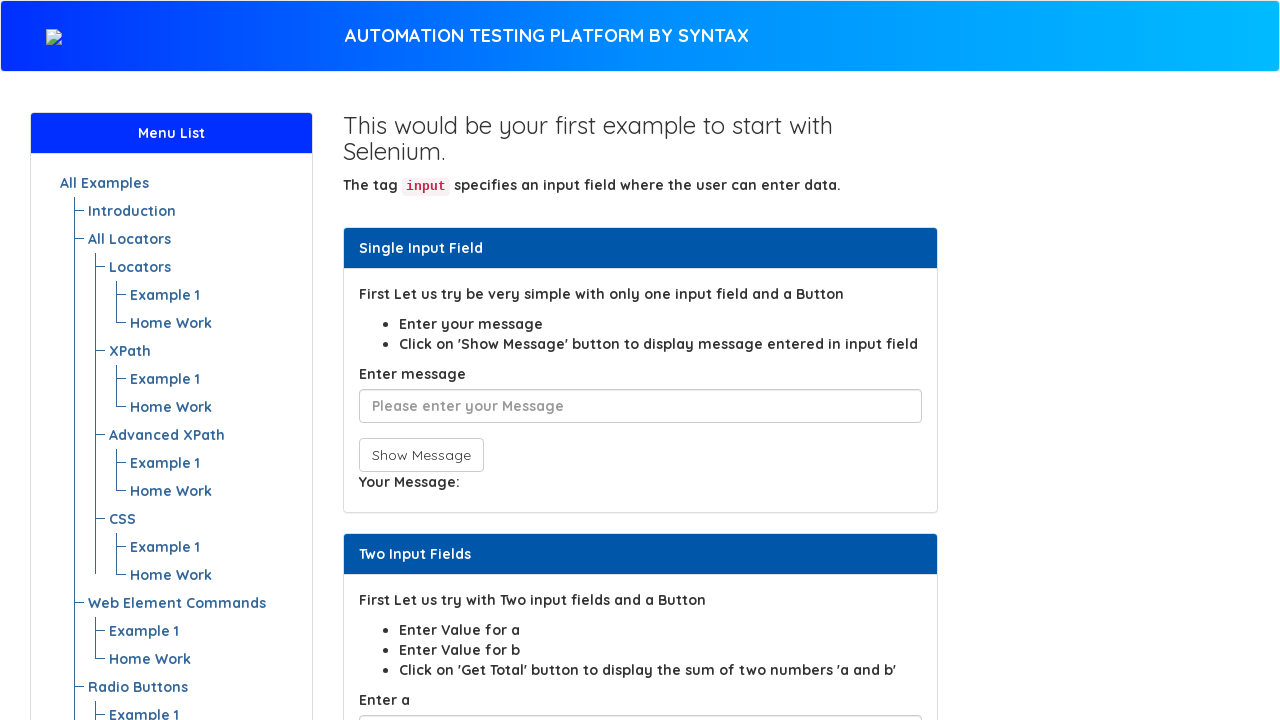

Filled text input field with 'abracadbra' on input[placeholder*='Please enter']
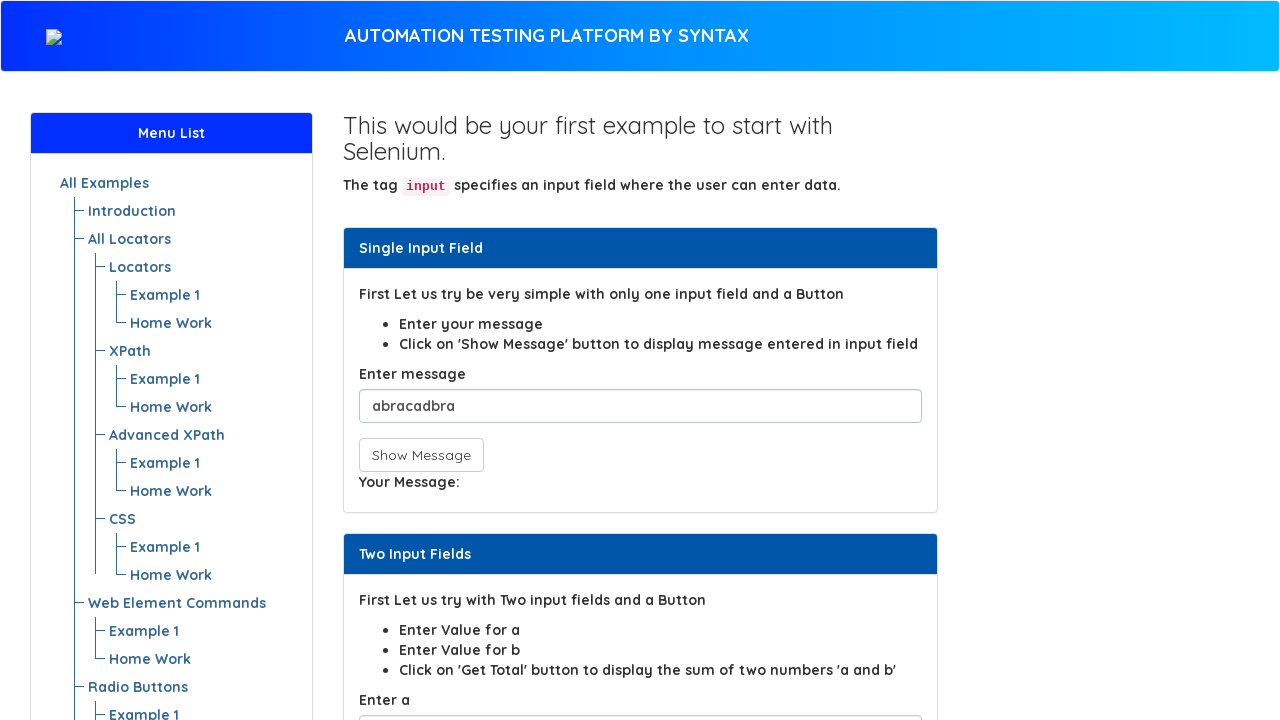

Clicked the show message button at (421, 455) on button[onclick^='showIn']
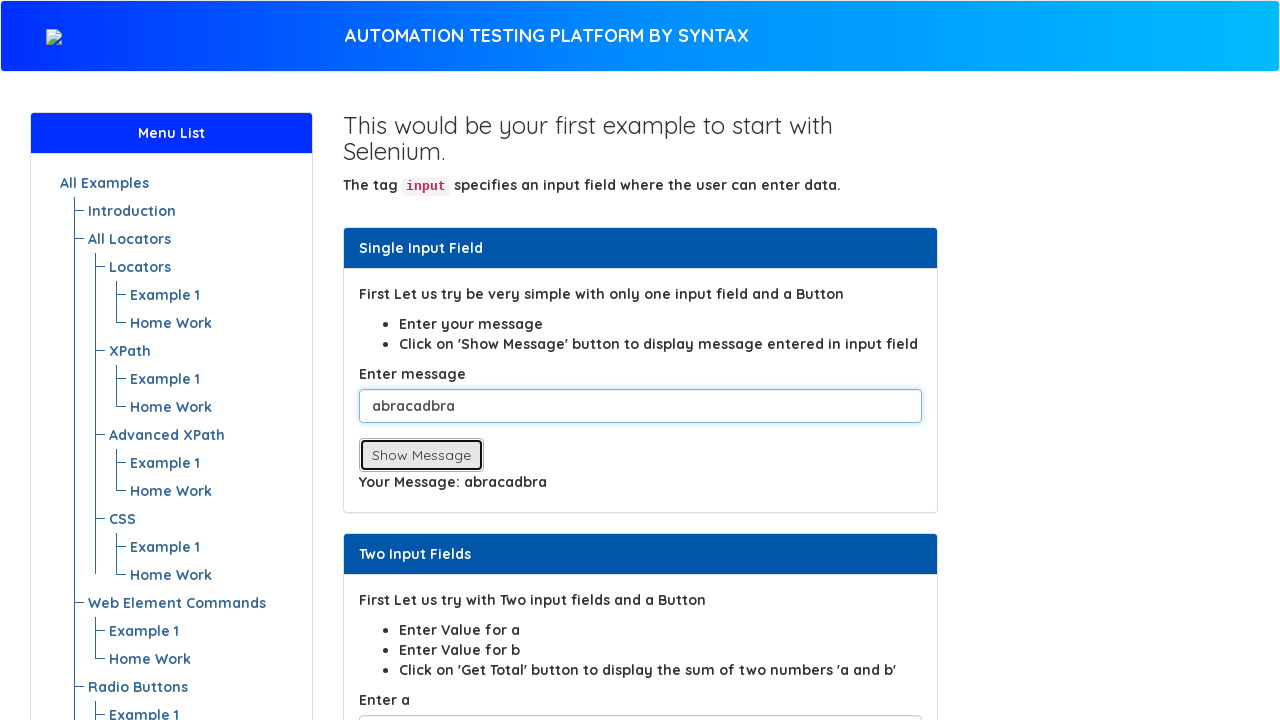

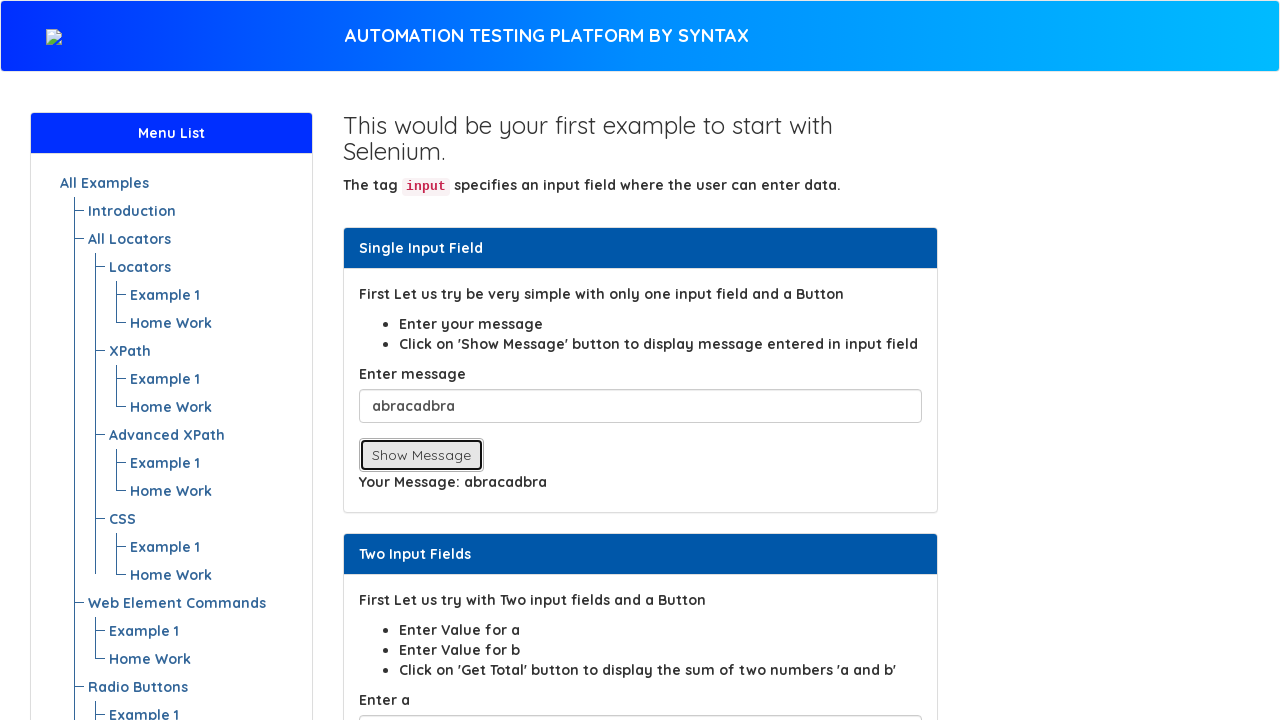